Tests adding another todo item to a sample todo application by entering text in the input field and pressing Enter, then verifying the todo was added.

Starting URL: https://lambdatest.github.io/sample-todo-app/

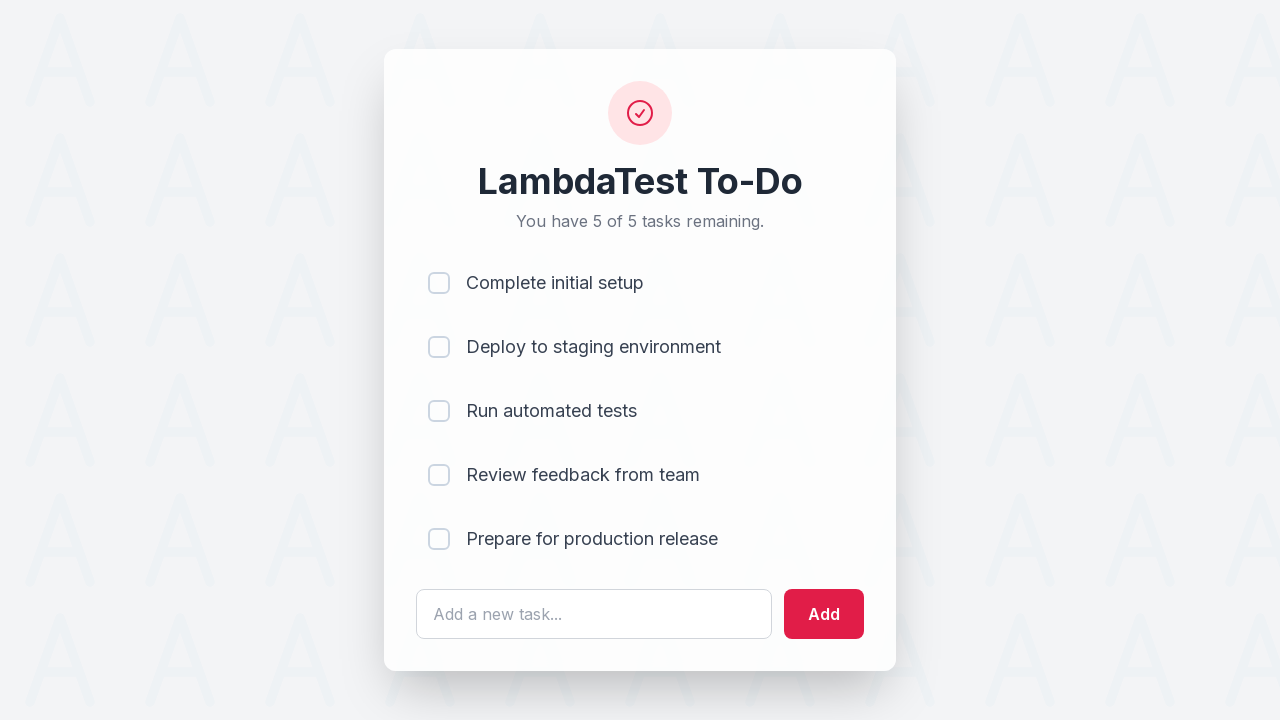

Filled todo input field with 'Learn Playwright' on #sampletodotext
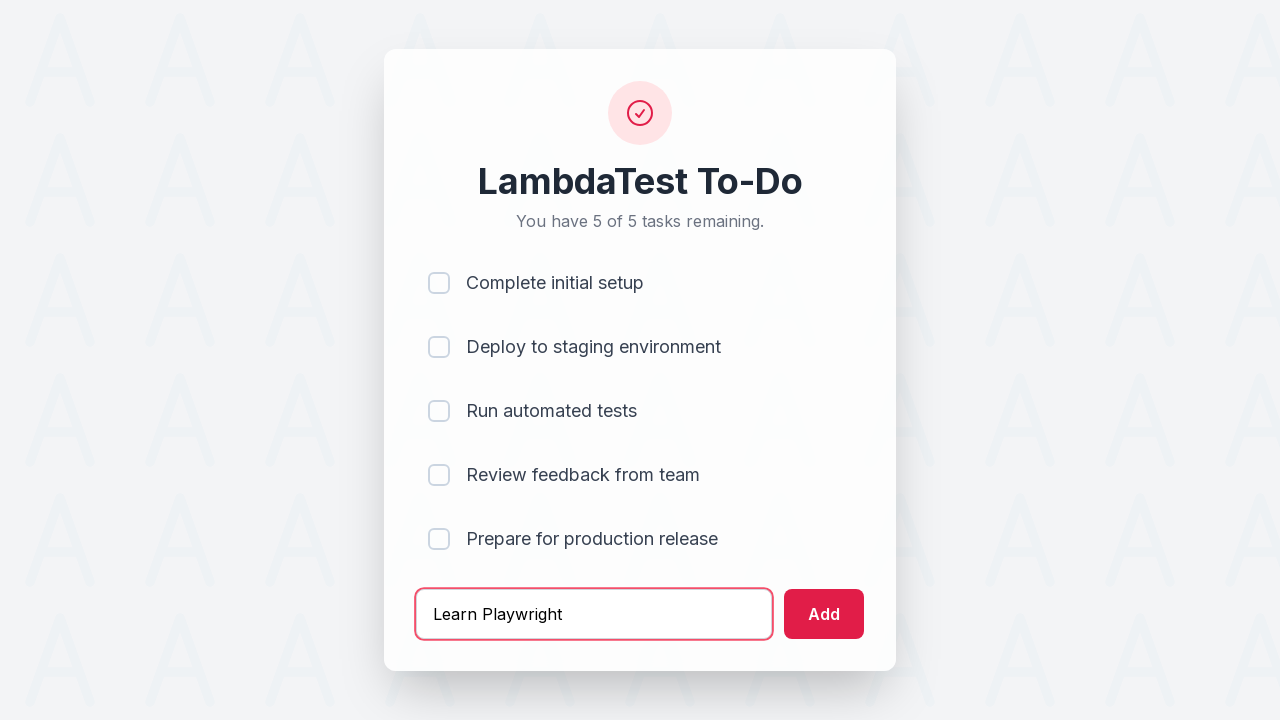

Pressed Enter to add the todo item on #sampletodotext
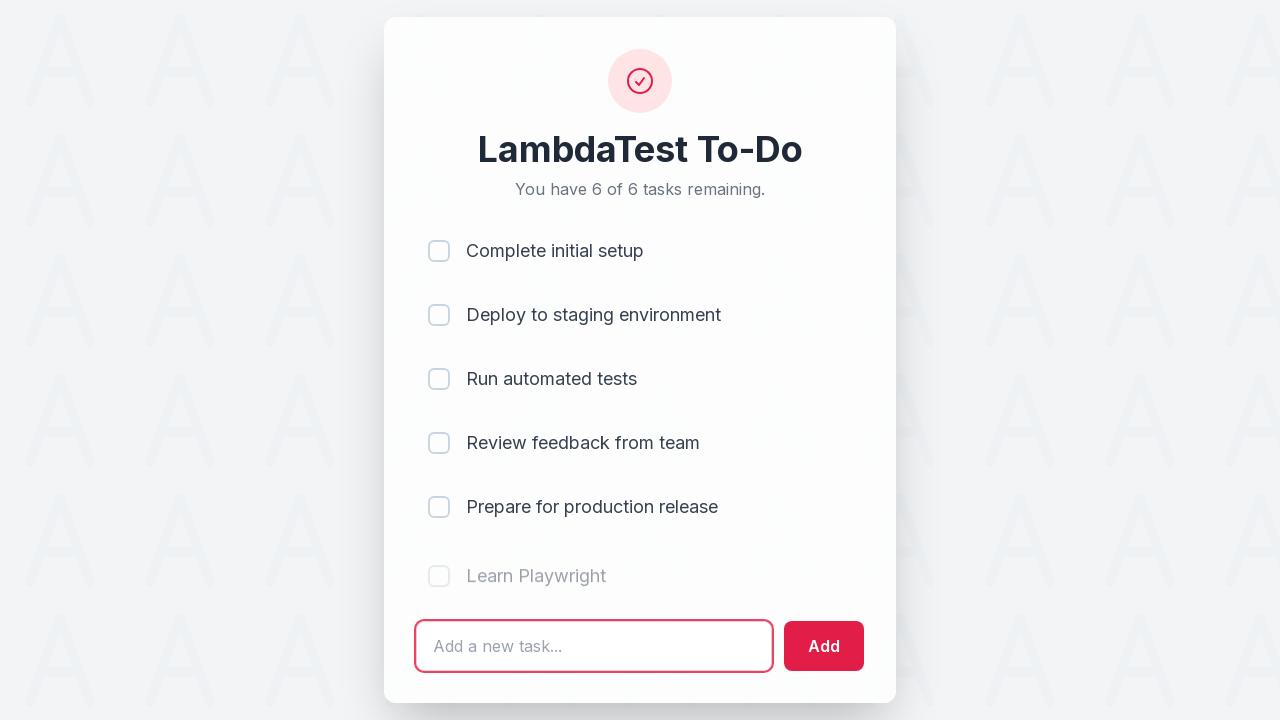

New todo item appeared in the list
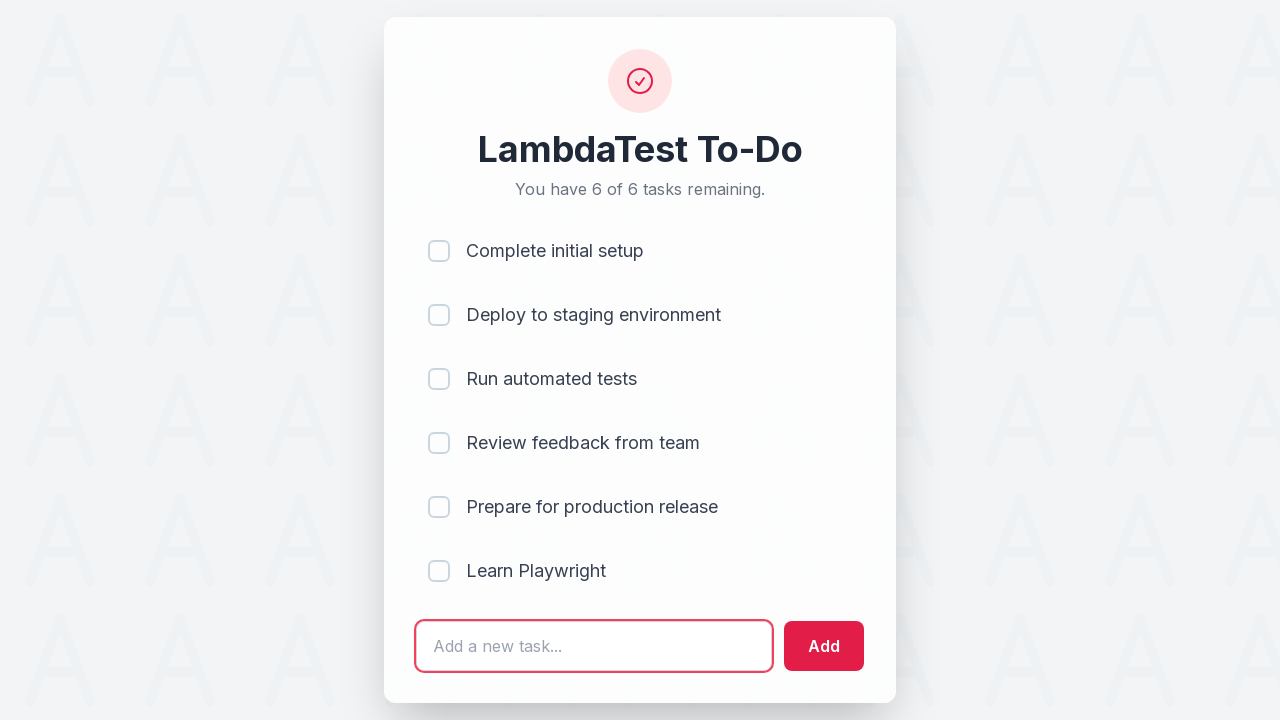

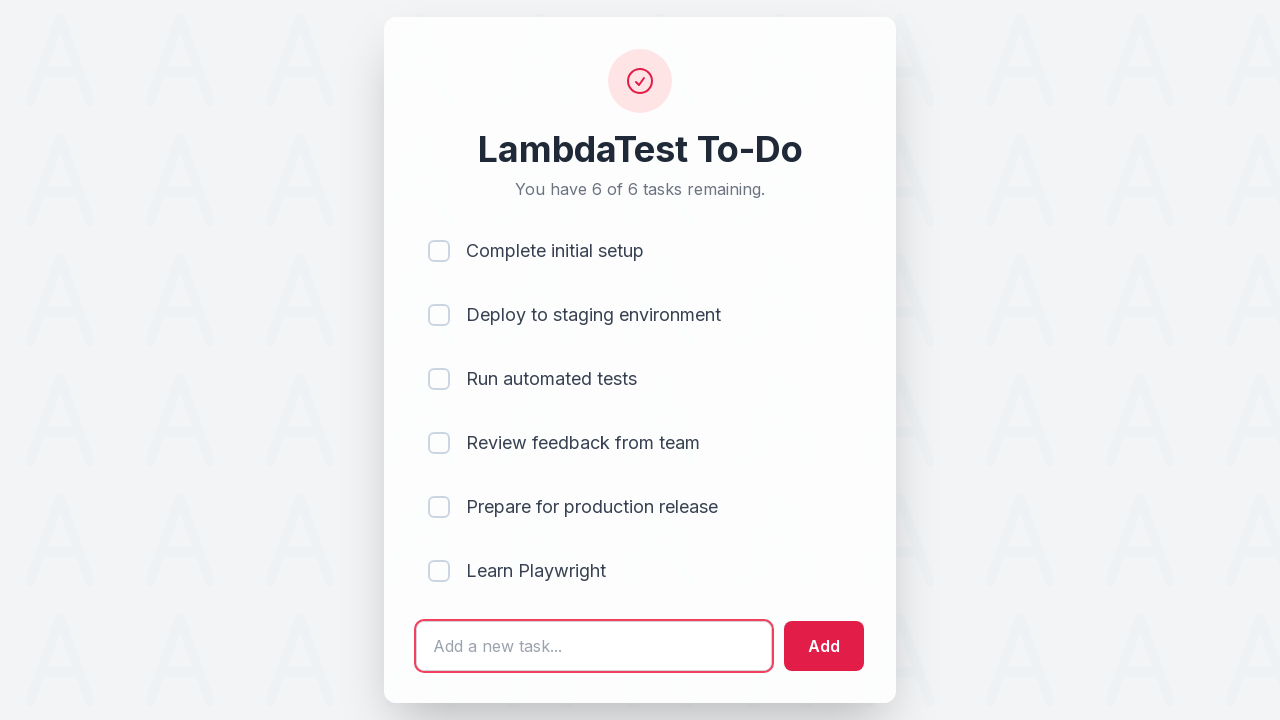